Tests JavaScript alert handling by interacting with three types of alerts: accepting a simple alert, dismissing a confirm alert, and entering text into a prompt alert before accepting it.

Starting URL: https://letcode.in/alert

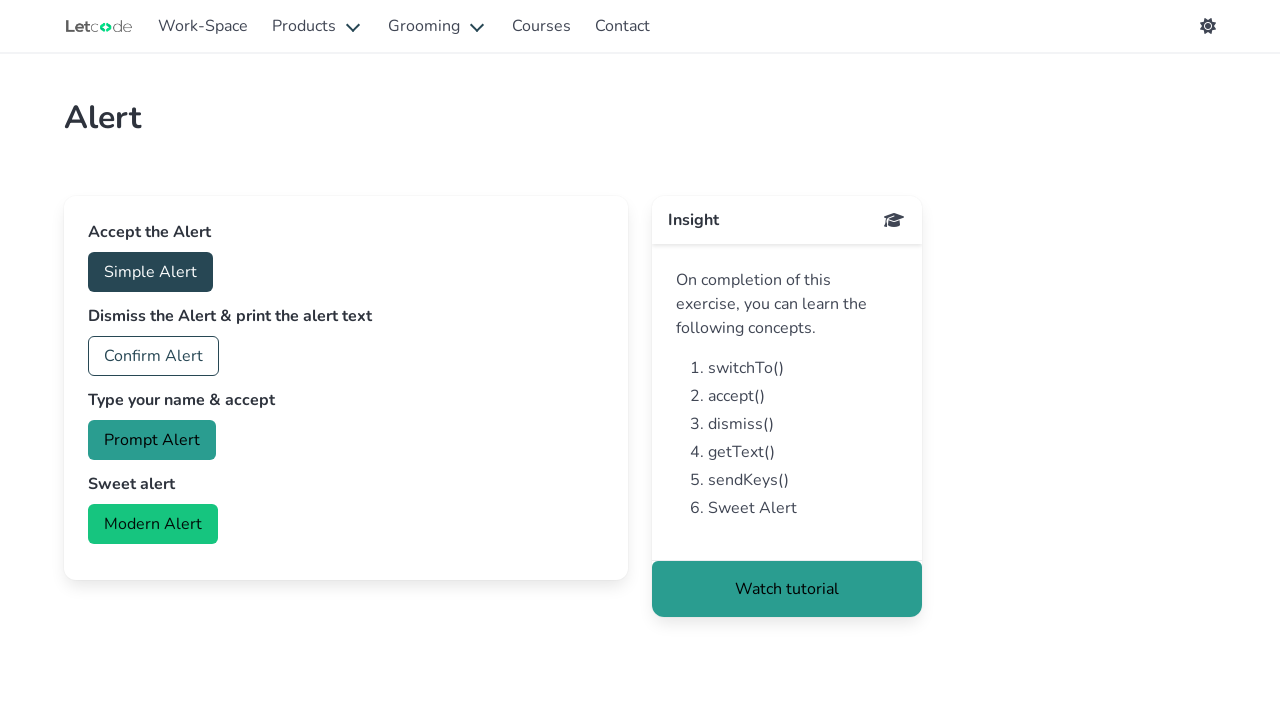

Clicked button to trigger simple alert at (150, 272) on #accept
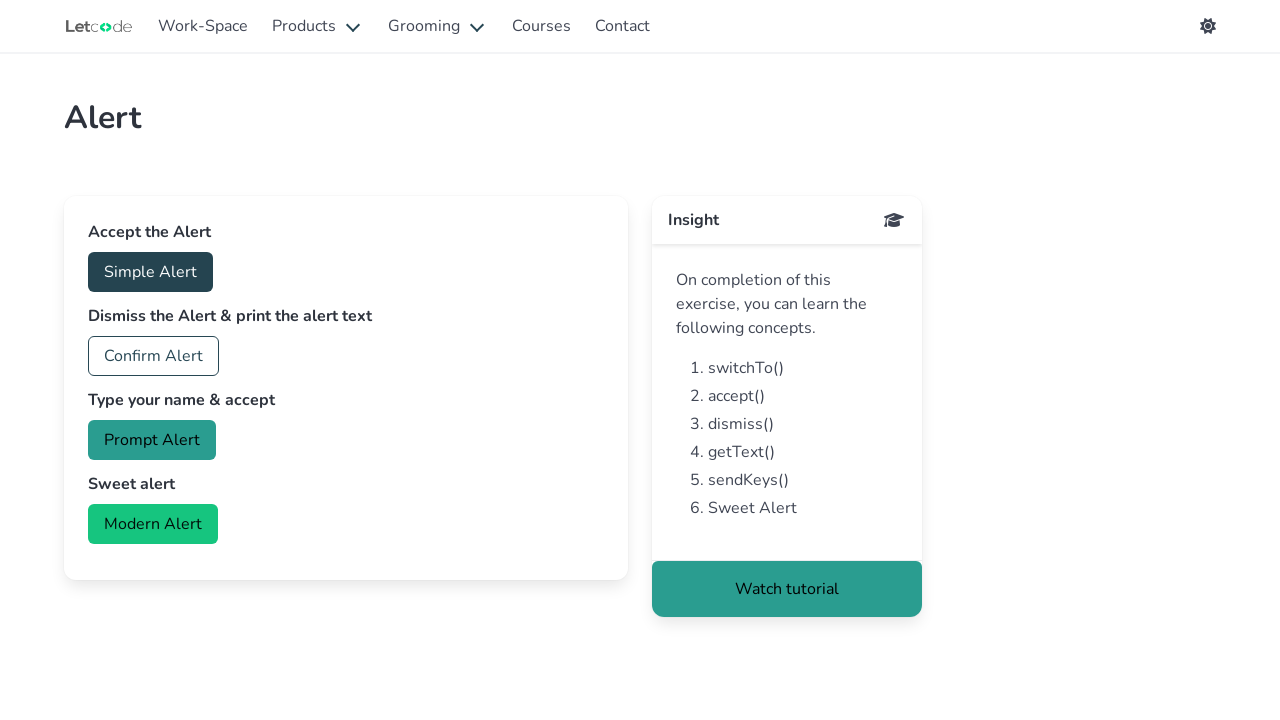

Set up dialog handler to accept alerts
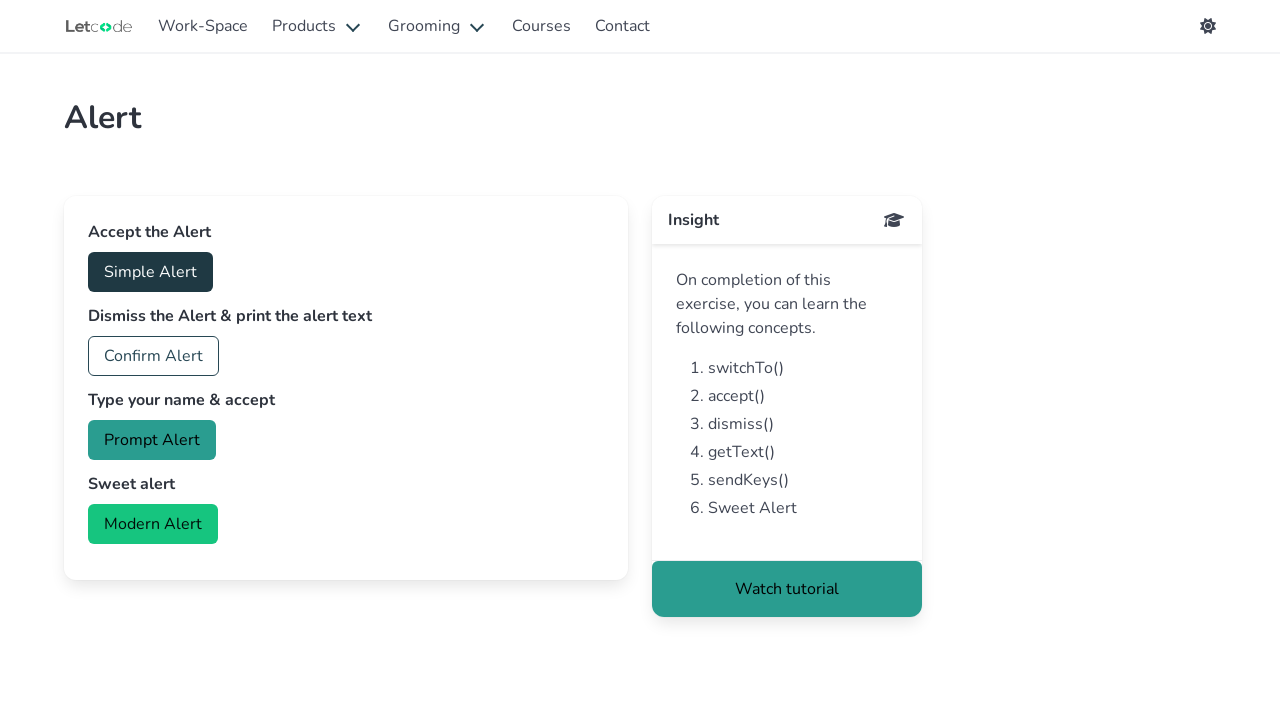

Waited for simple alert to be handled
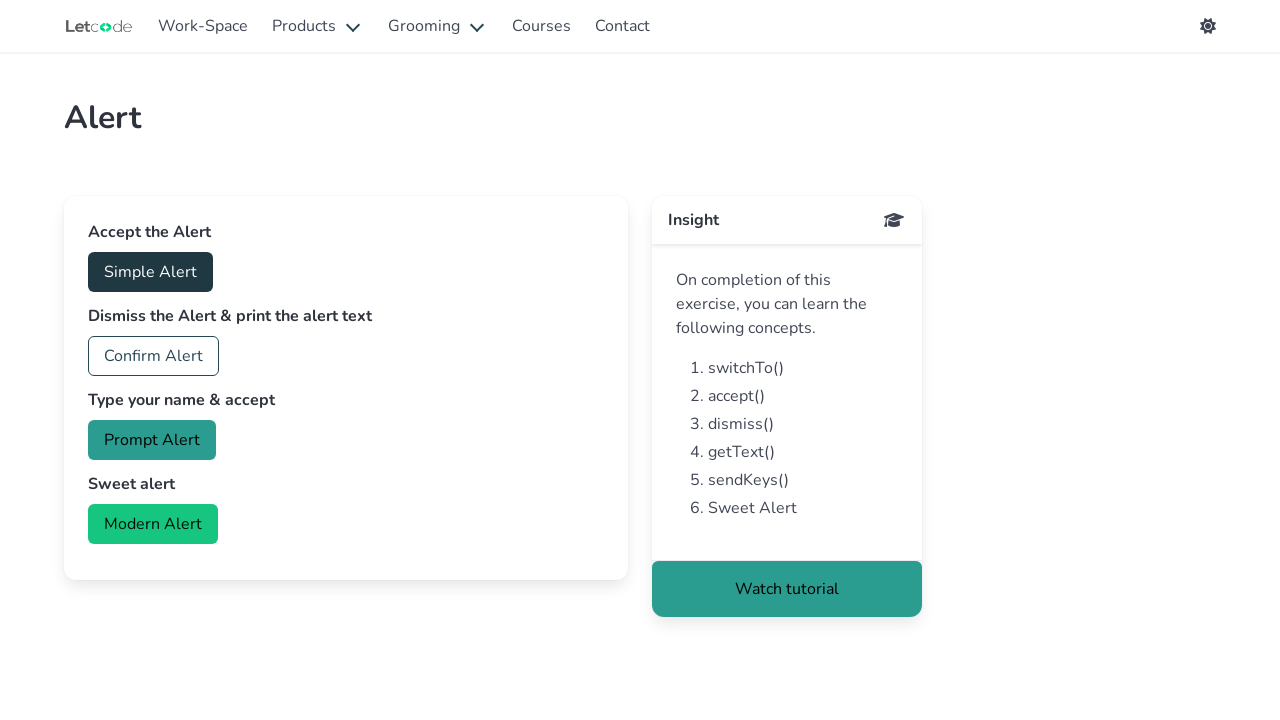

Set up dialog handler to dismiss confirm alert
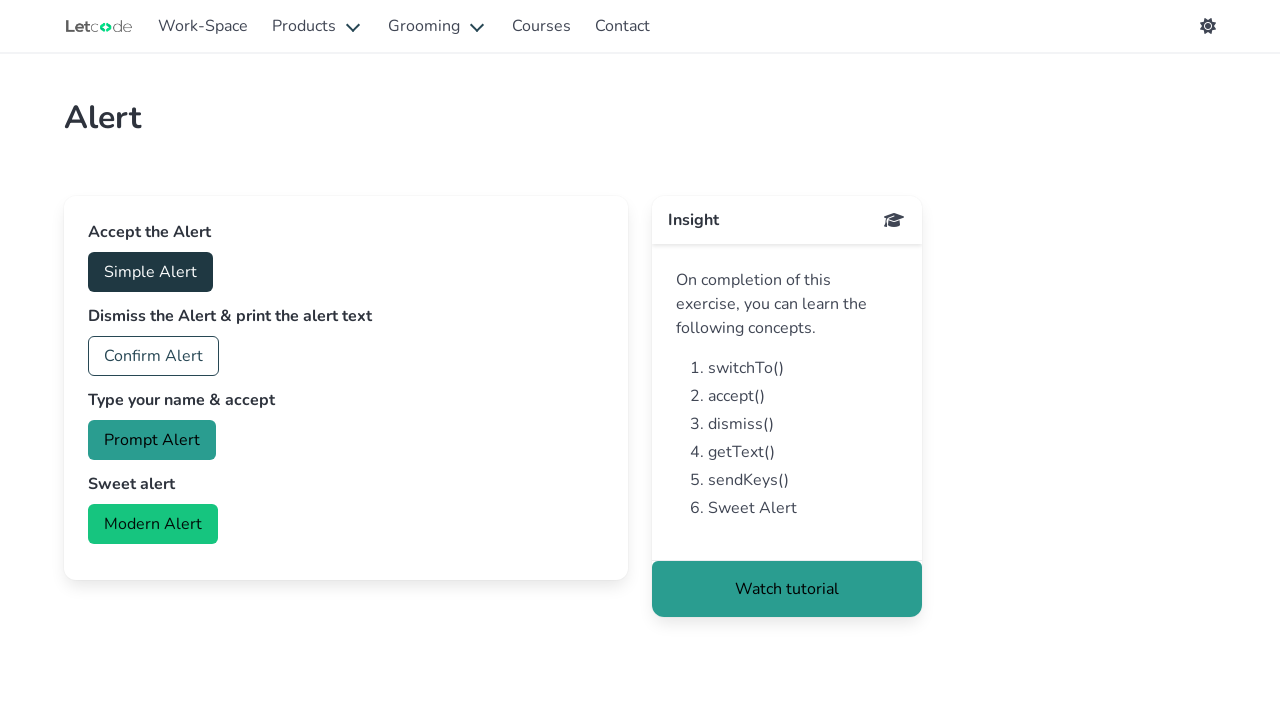

Clicked button to trigger confirm alert at (154, 356) on #confirm
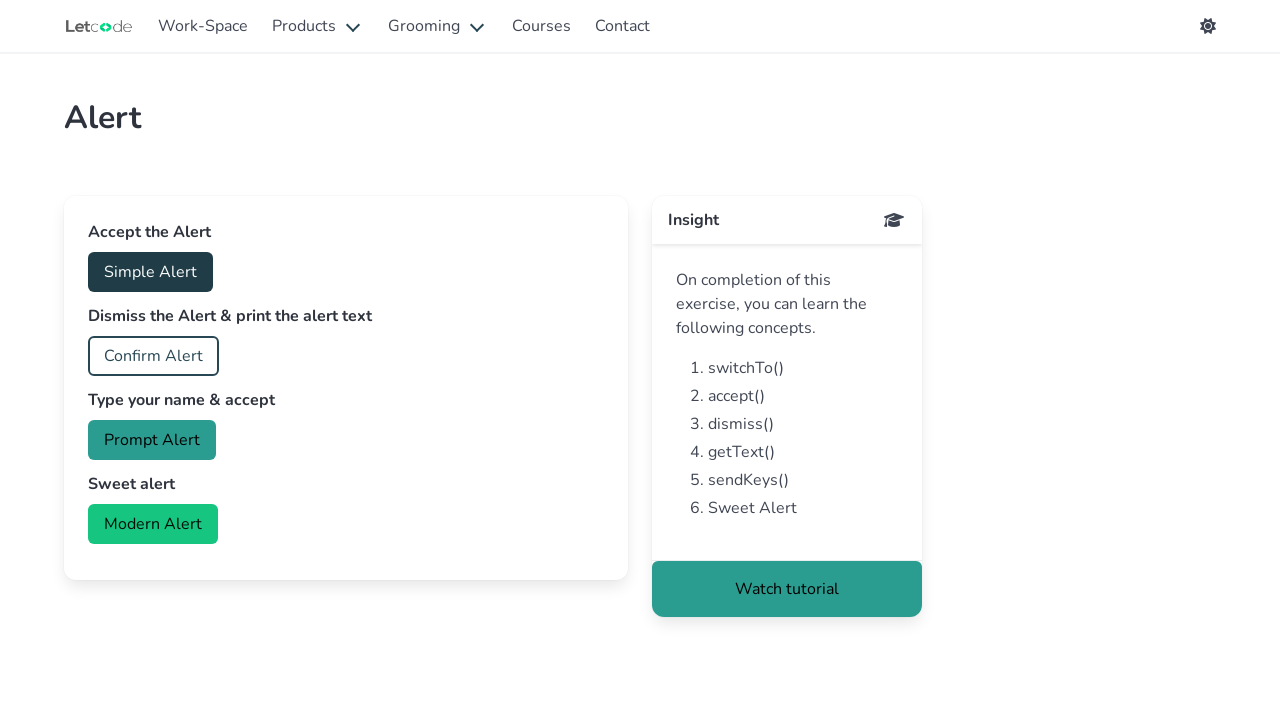

Waited for confirm alert to be dismissed
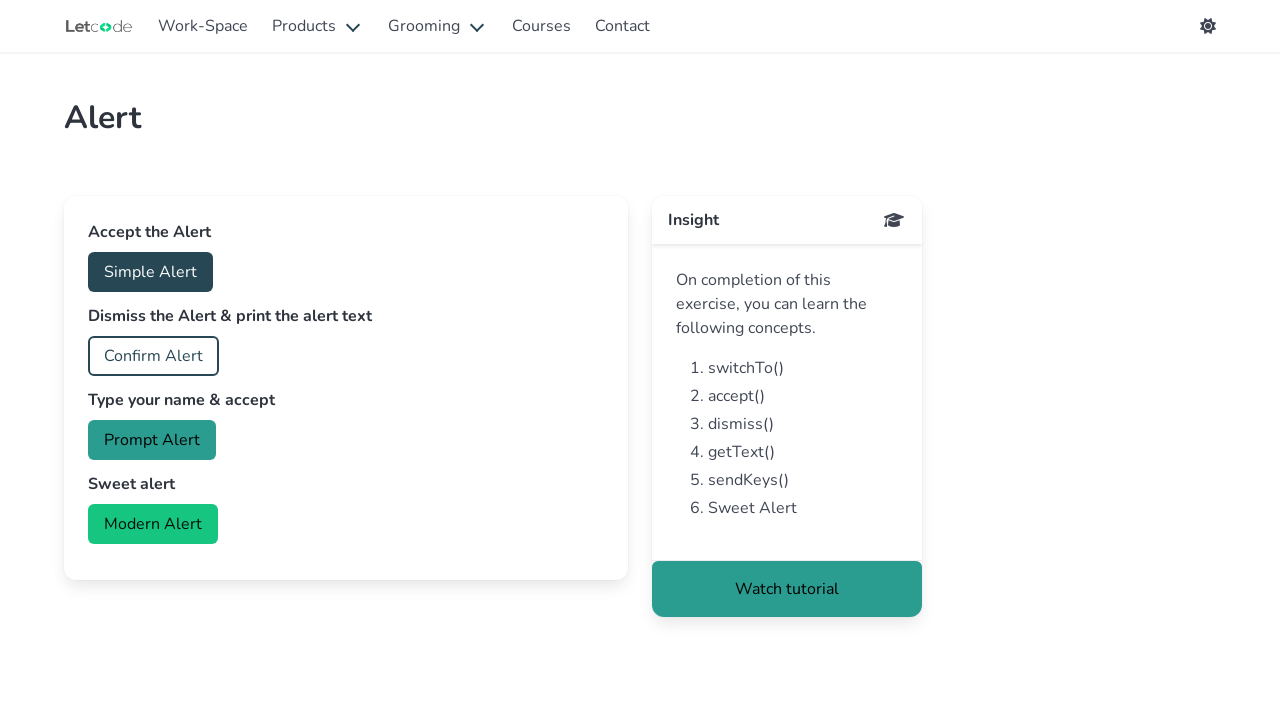

Set up dialog handler to accept prompt with text 'Hii'
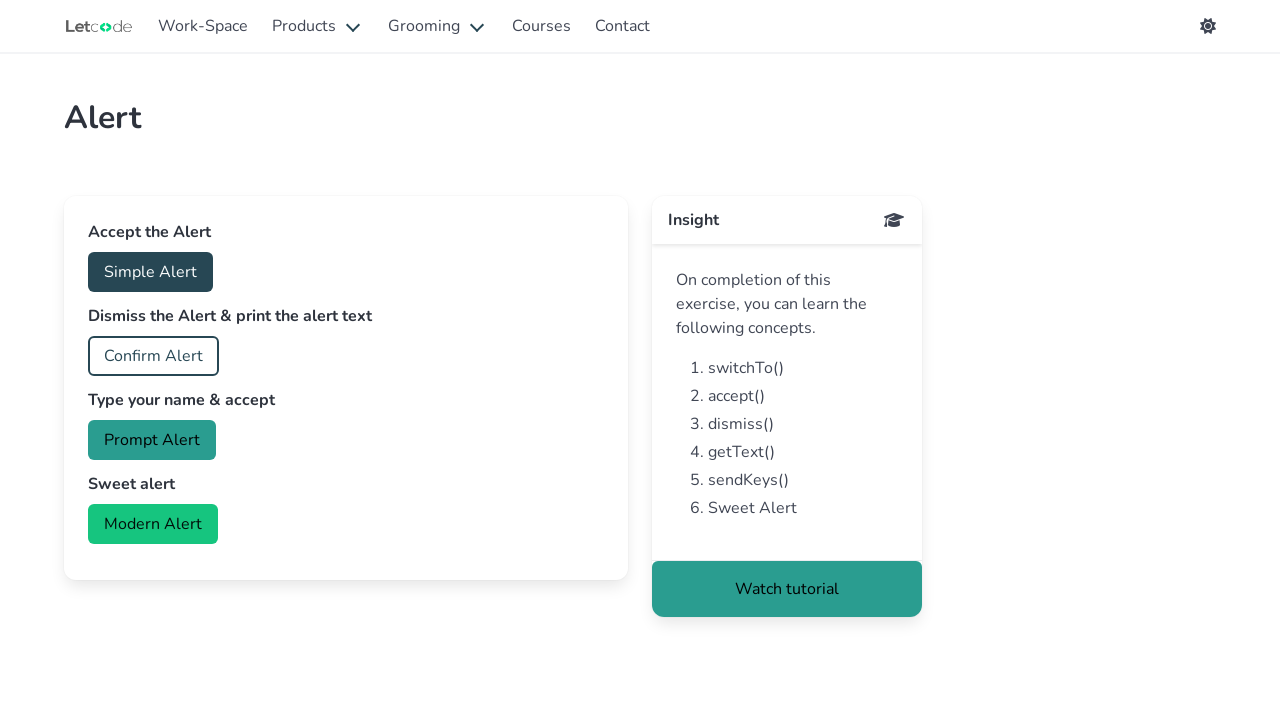

Clicked button to trigger prompt alert at (152, 440) on #prompt
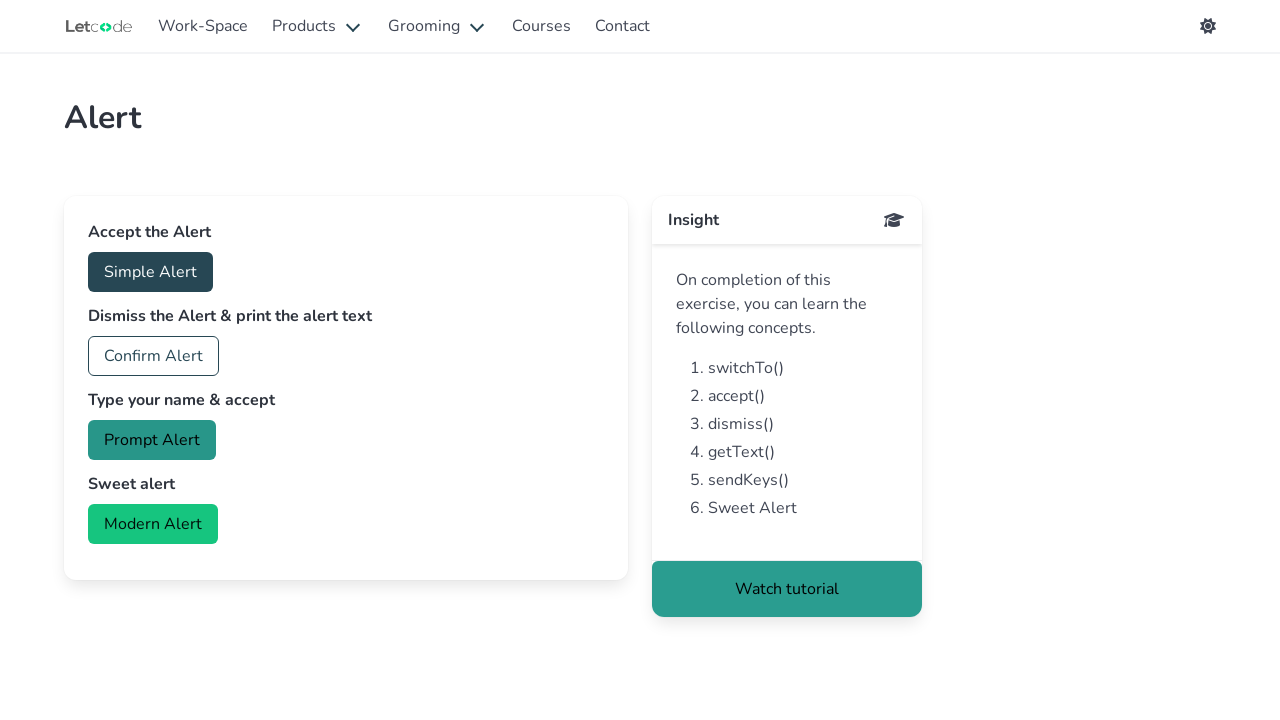

Waited for prompt alert to be handled with text input
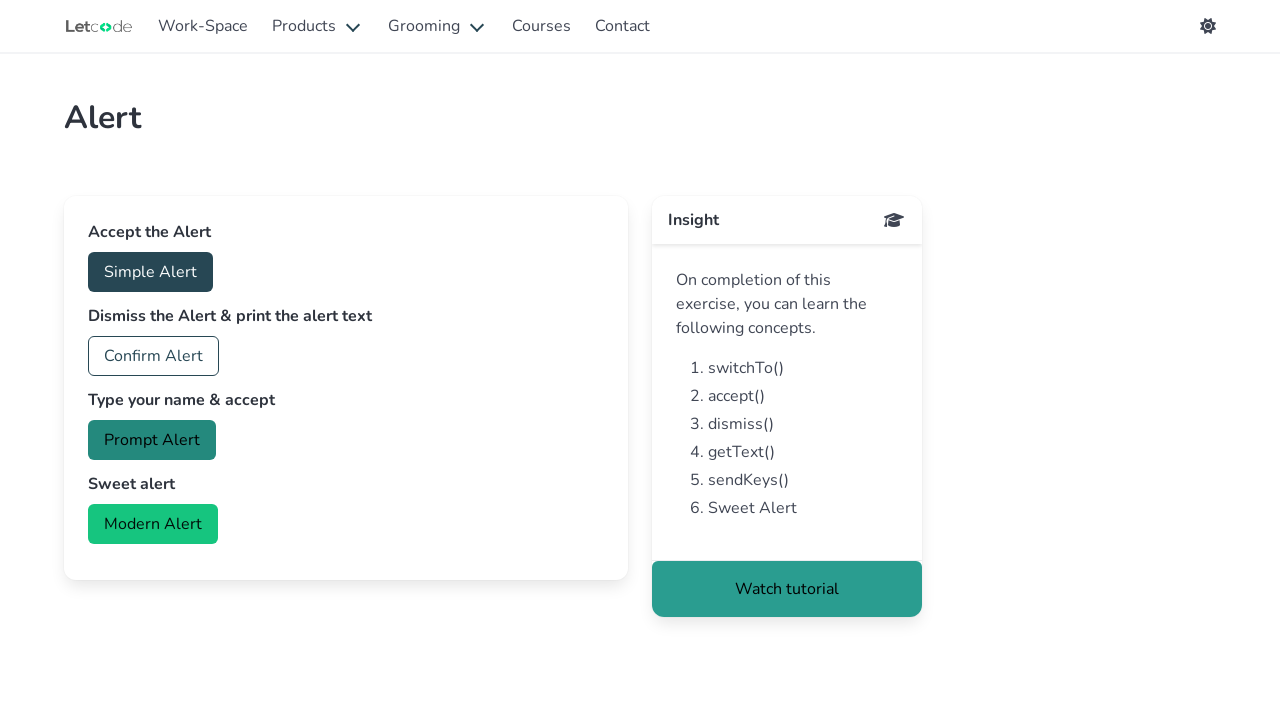

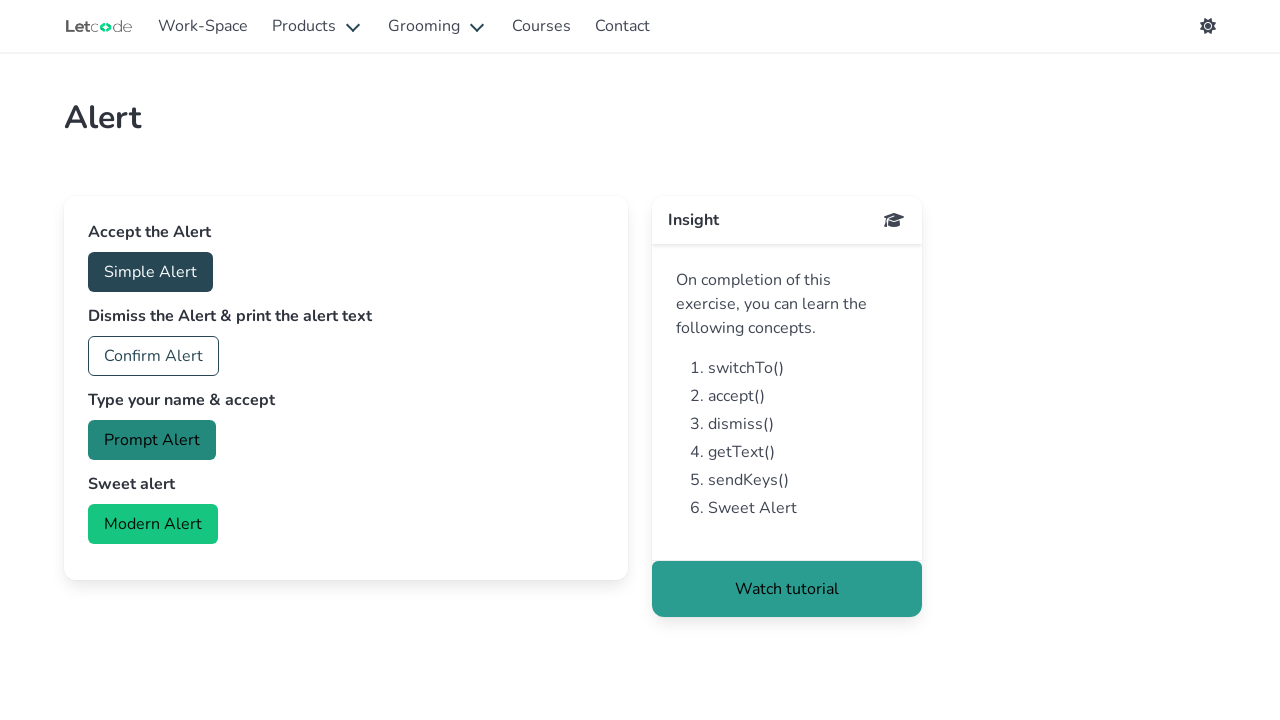